Tests the search functionality on Gillette India website by clicking the search icon, entering a search term, and verifying search results appear

Starting URL: https://www.gillette.co.in/en-in

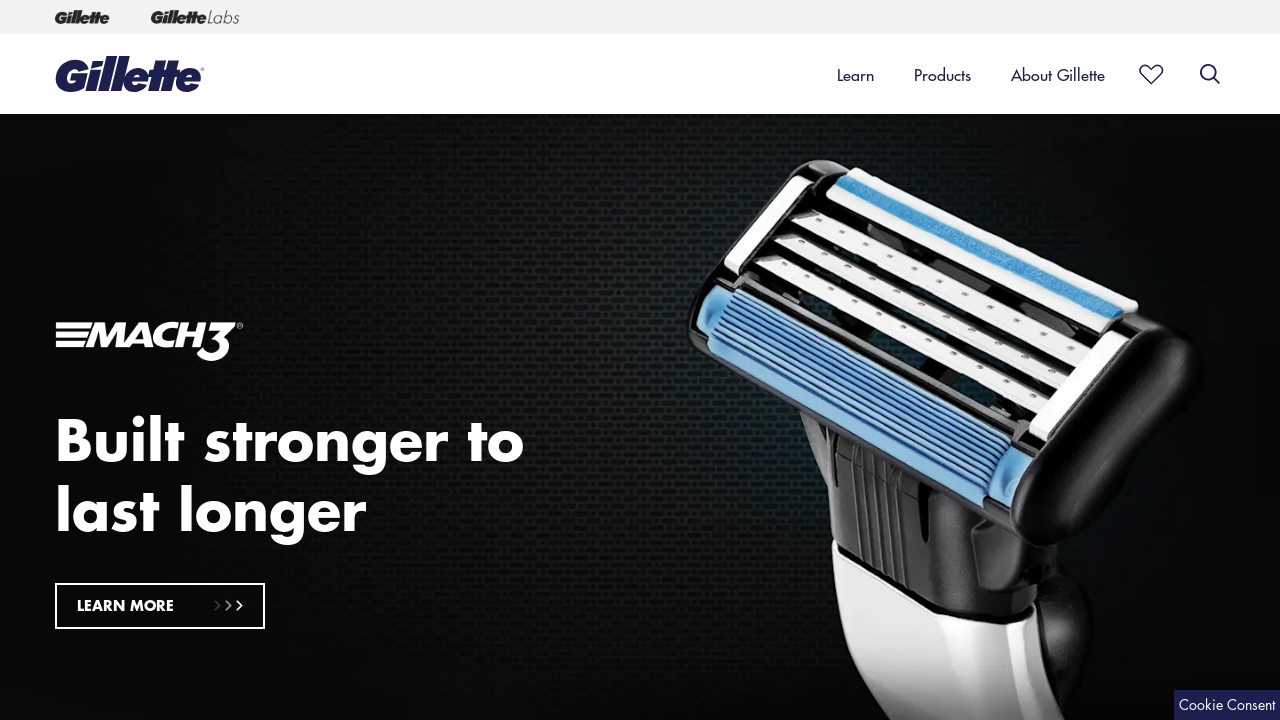

Search icon became visible
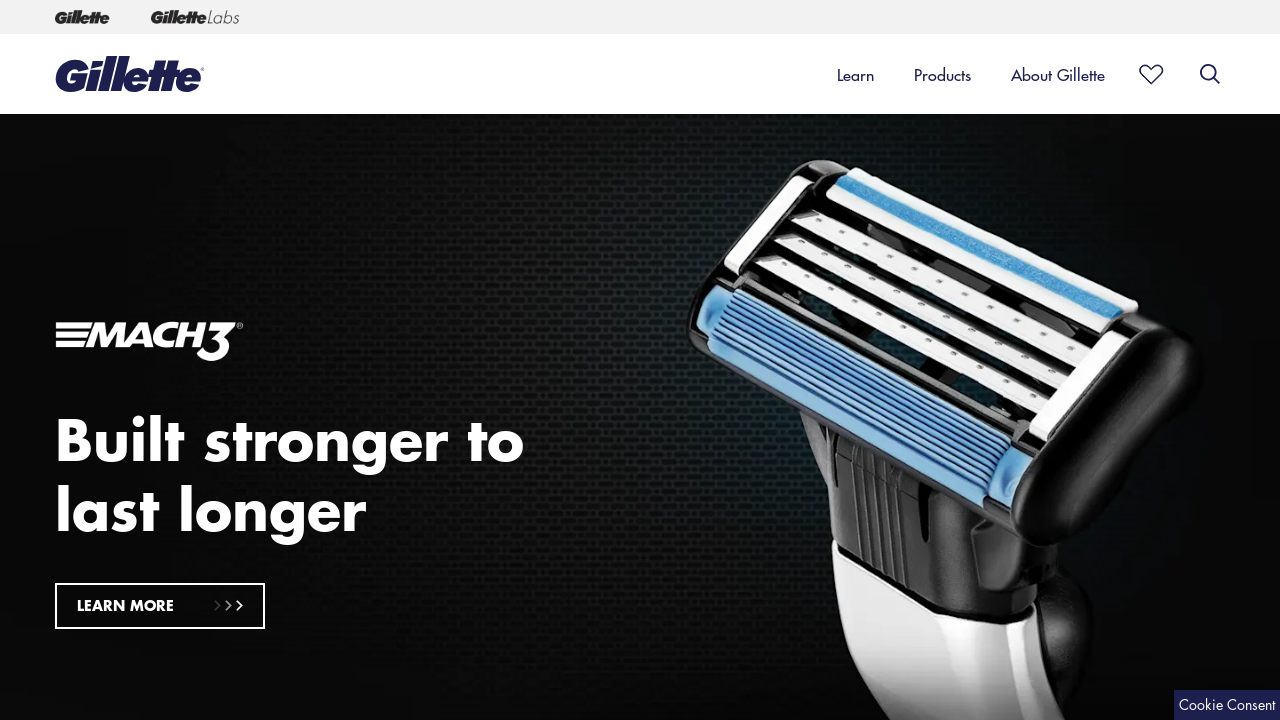

Clicked the search icon at (1210, 74) on #searchIcon
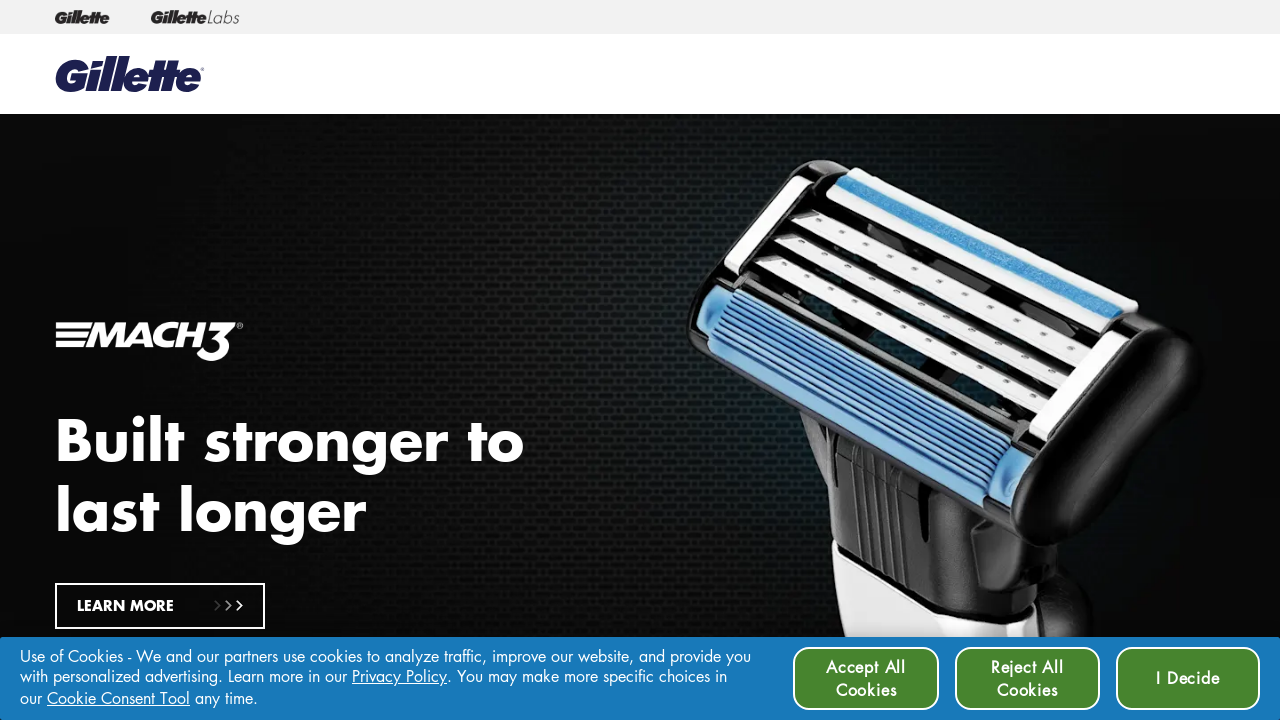

Entered 'razor blades' in the search box on #search-box-input
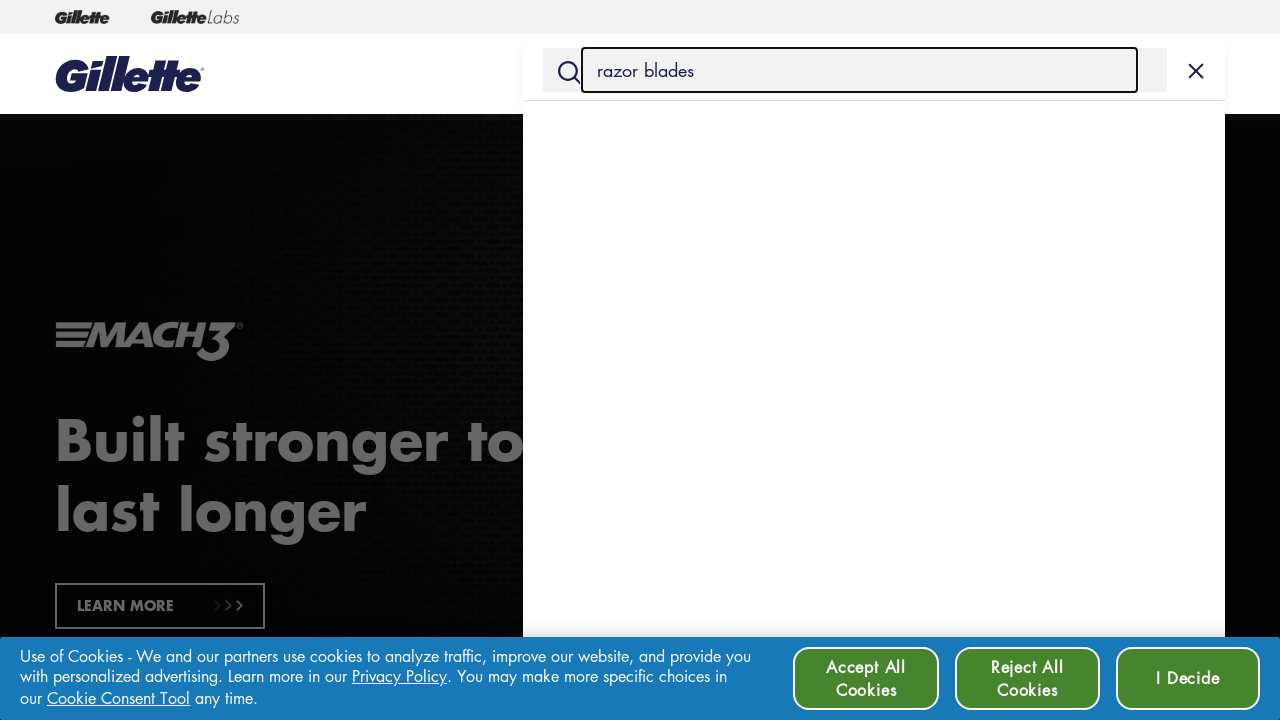

Pressed Enter to submit the search on #search-box-input
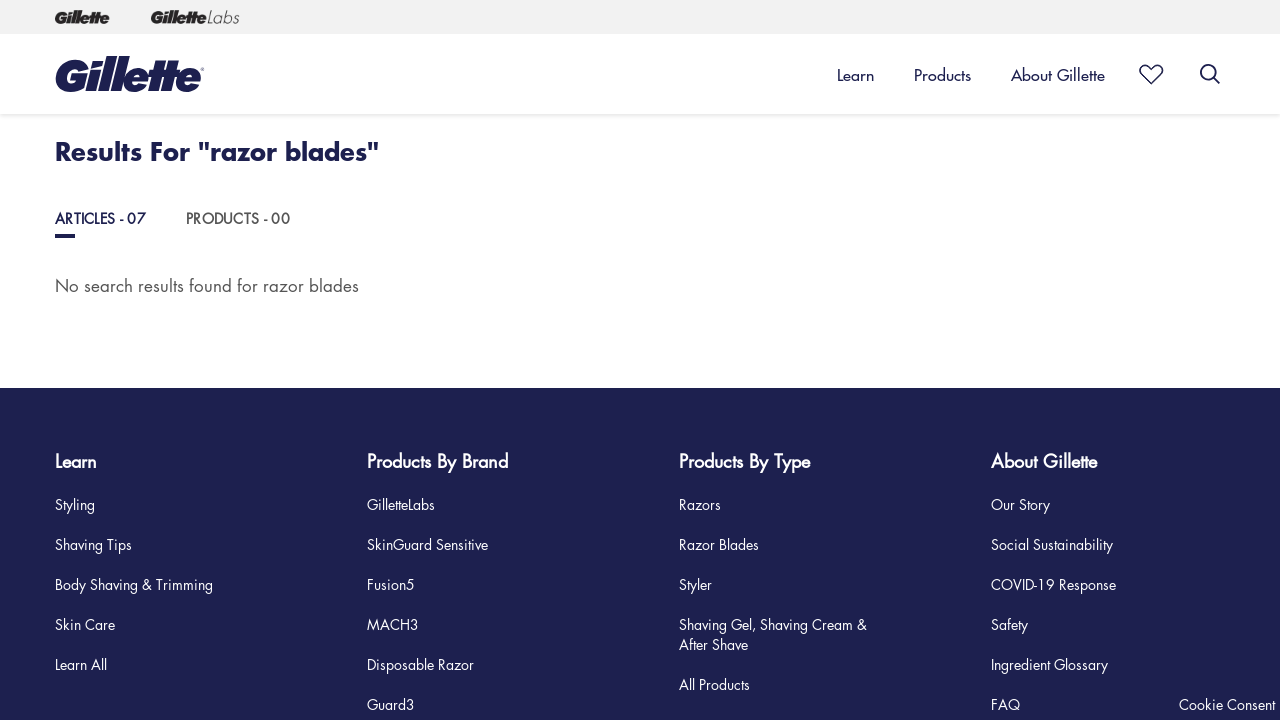

Search results loaded successfully
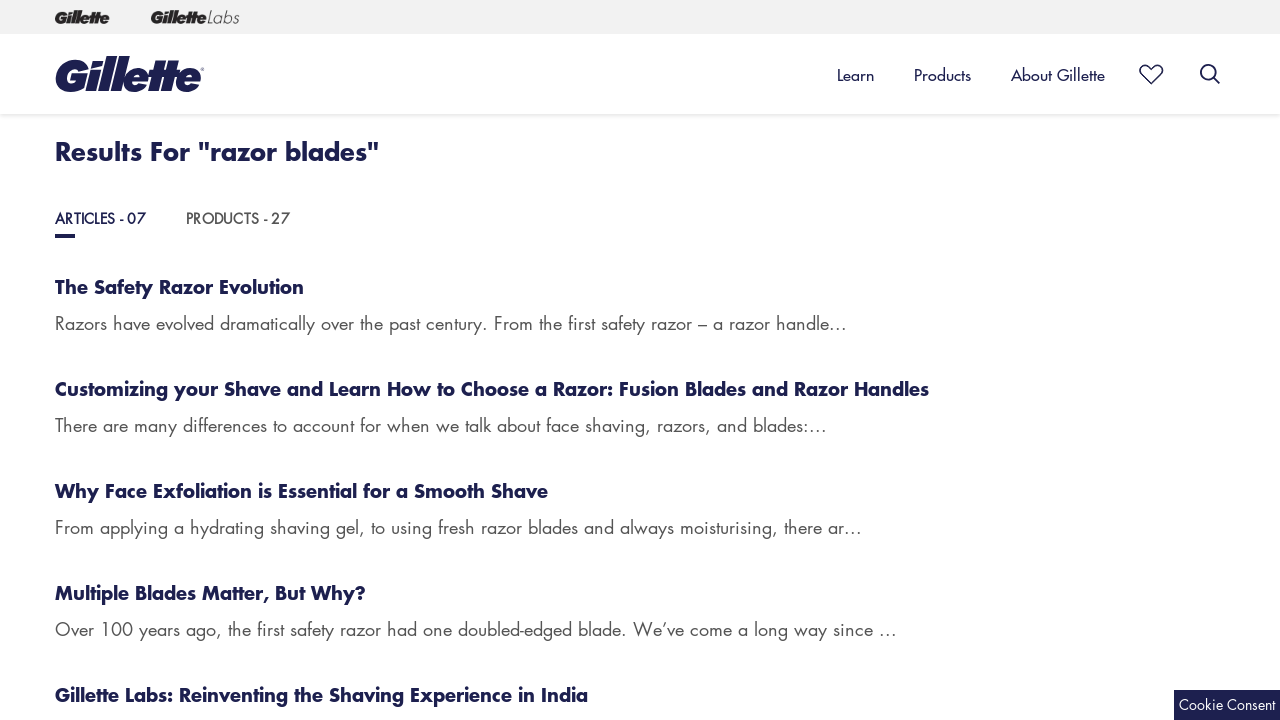

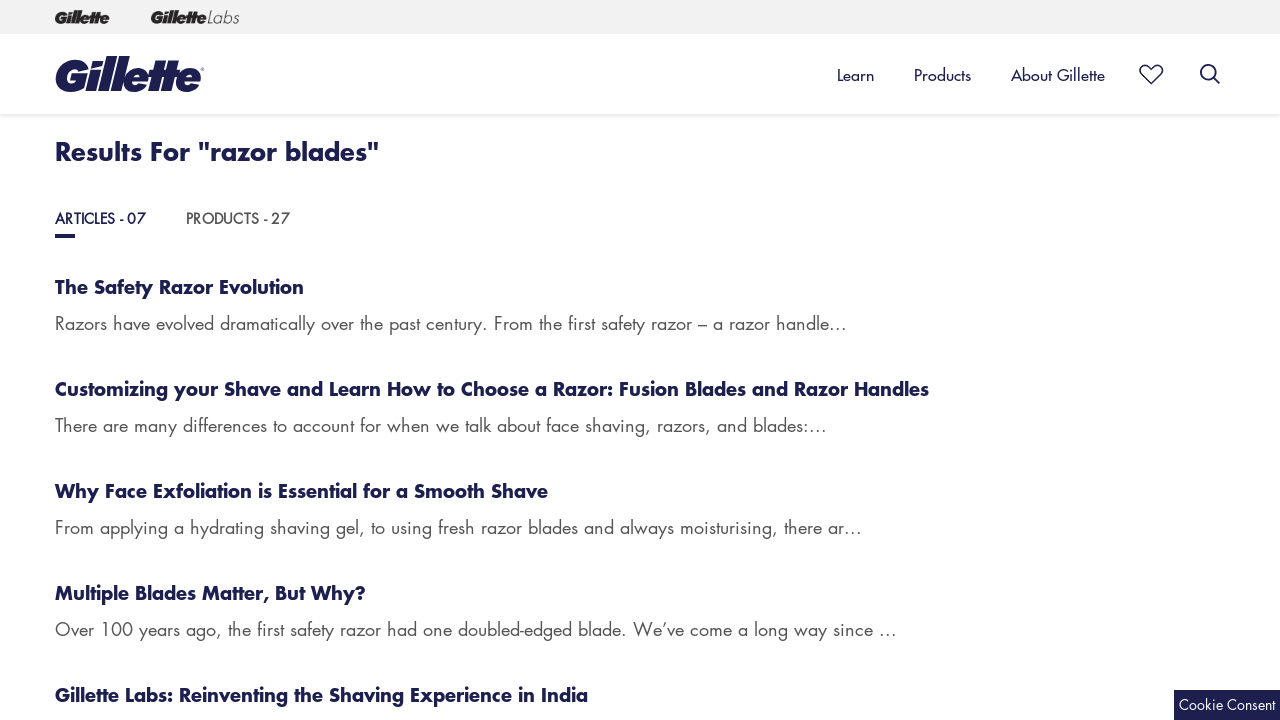